Tests dropdown functionality by selecting an option from the dropdown menu

Starting URL: https://the-internet.herokuapp.com/dropdown

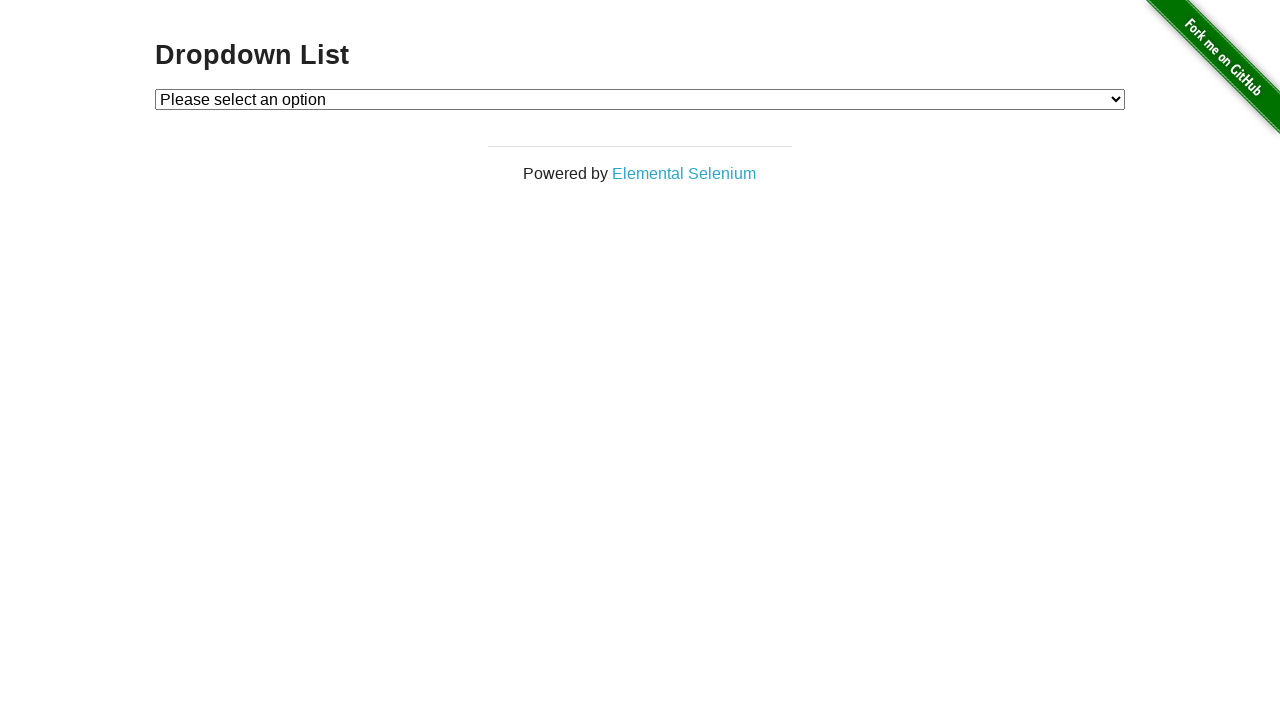

Selected 'Option 2' from dropdown menu by index on #dropdown
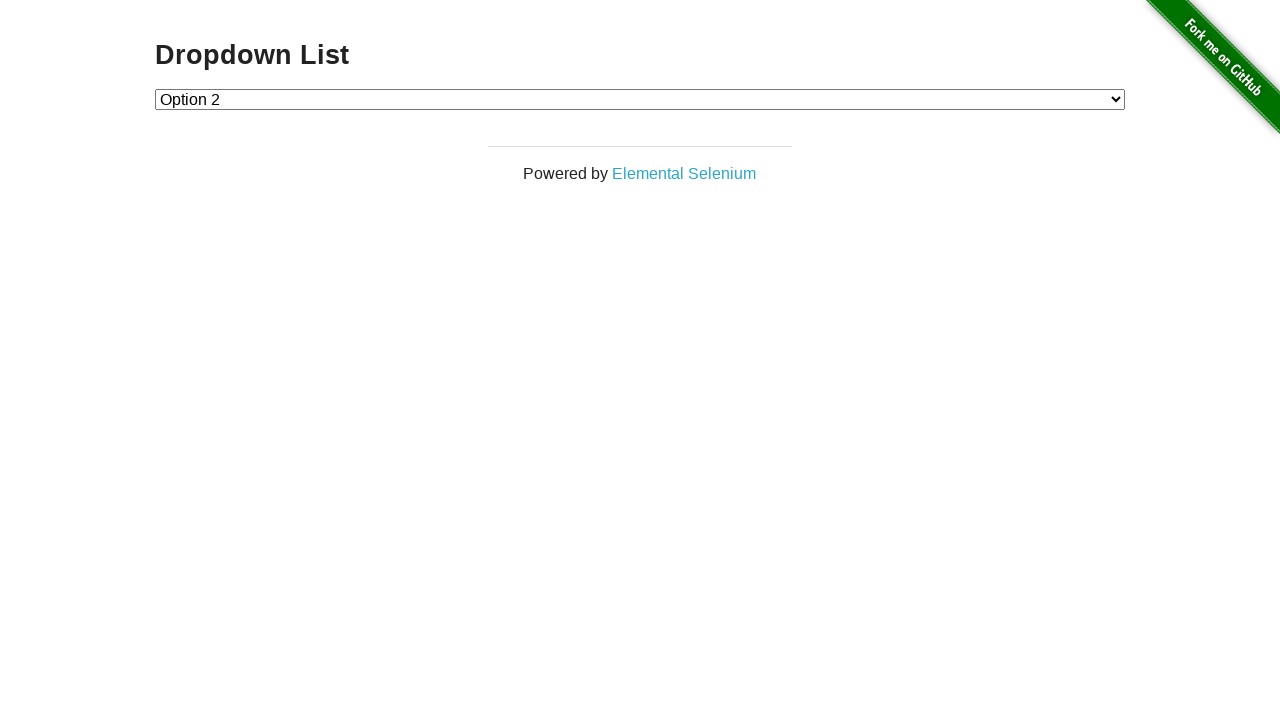

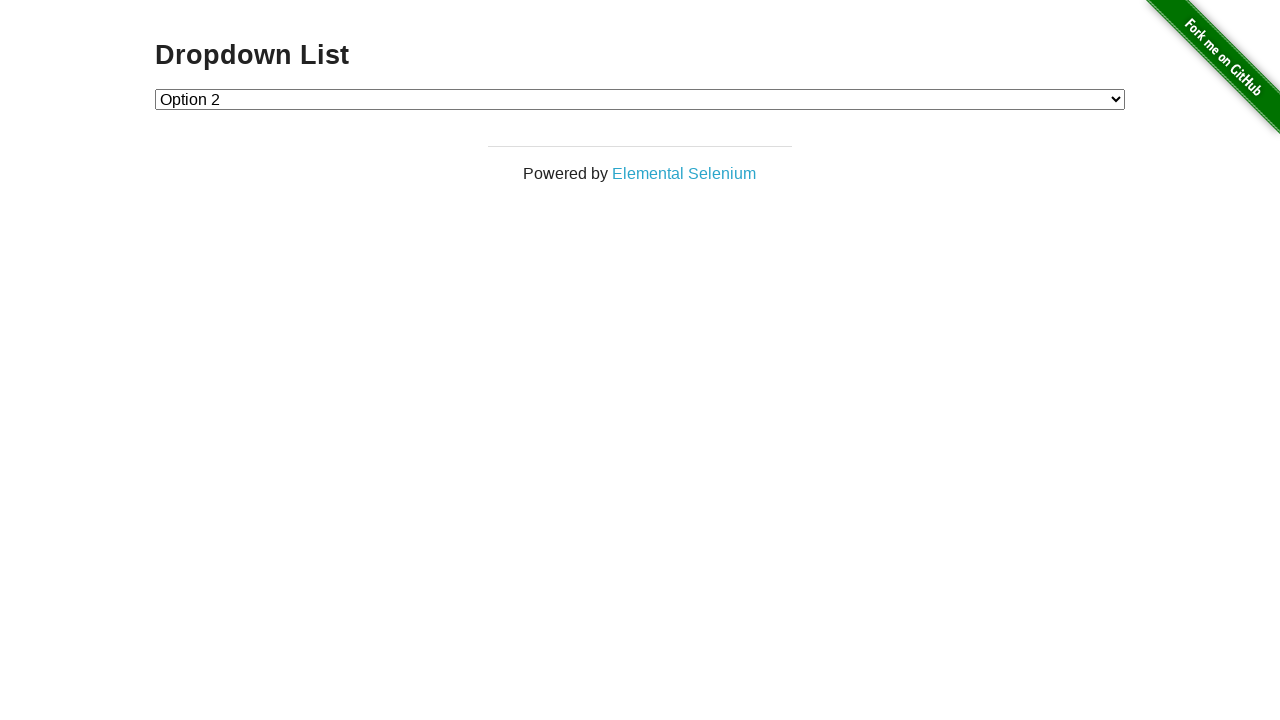